Tests Google Forms submission by filling property information fields (address, price, link) and submitting multiple entries

Starting URL: https://docs.google.com/forms/d/e/1FAIpQLSfXZtNL2HIx4V9deyUaqGX8RLTl1uTcJU63t5tc2HIff3dekQ/viewform

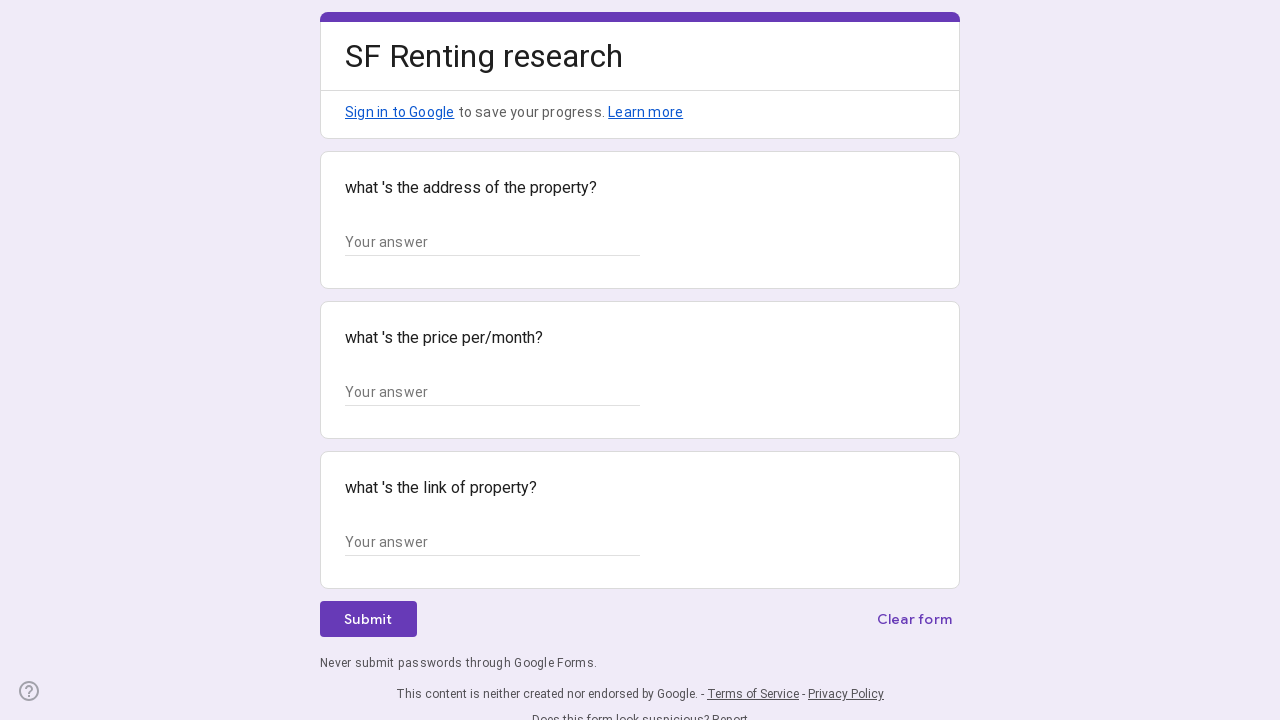

Form fields loaded and visible
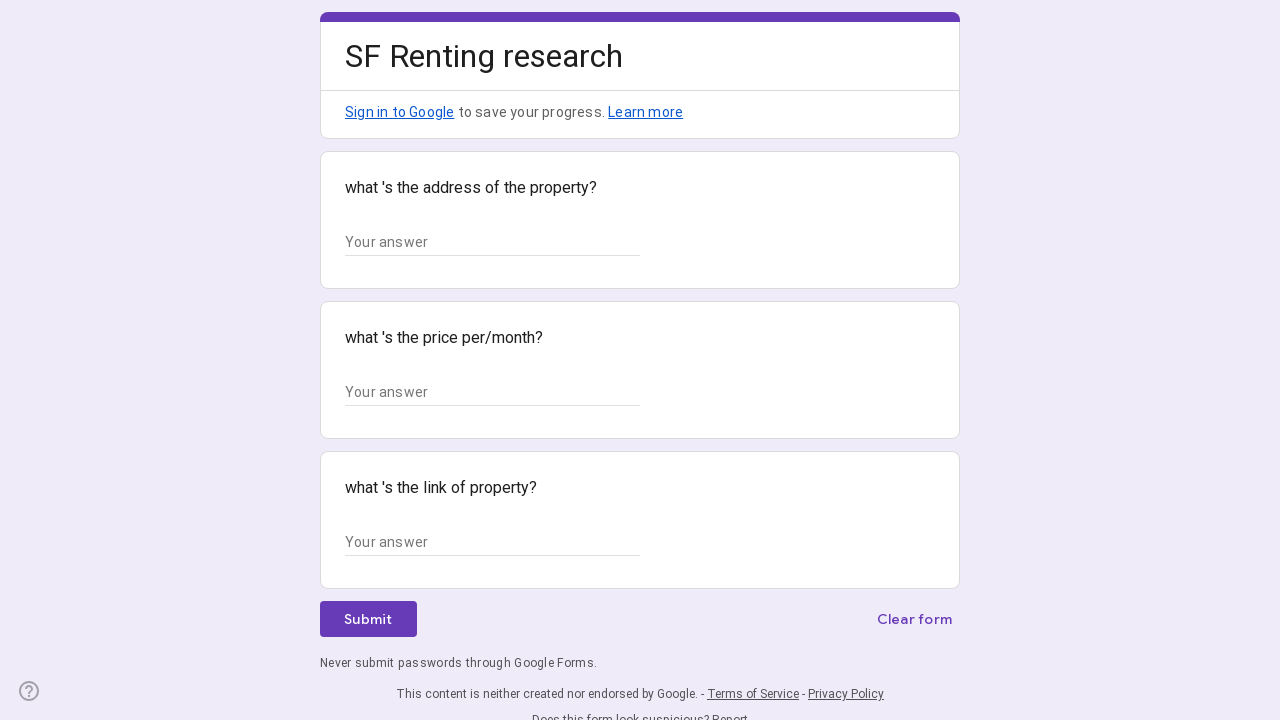

Filled property address field with '123 Main Street, San Francisco, CA 94102' on xpath=//*[@id="mG61Hd"]/div[2]/div/div[2]/div[1]/div/div/div[2]/div/div[1]/div/d
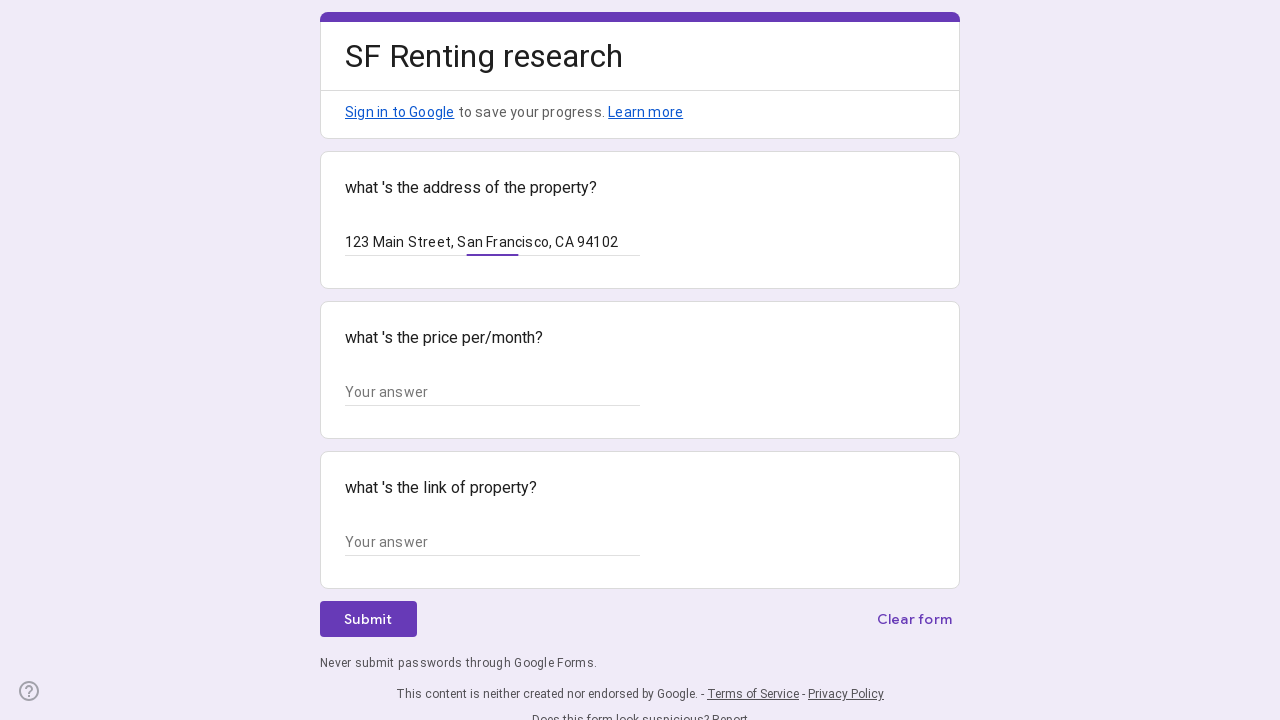

Filled price field with '$2,500' on xpath=//*[@id="mG61Hd"]/div[2]/div/div[2]/div[2]/div/div/div[2]/div/div[1]/div/d
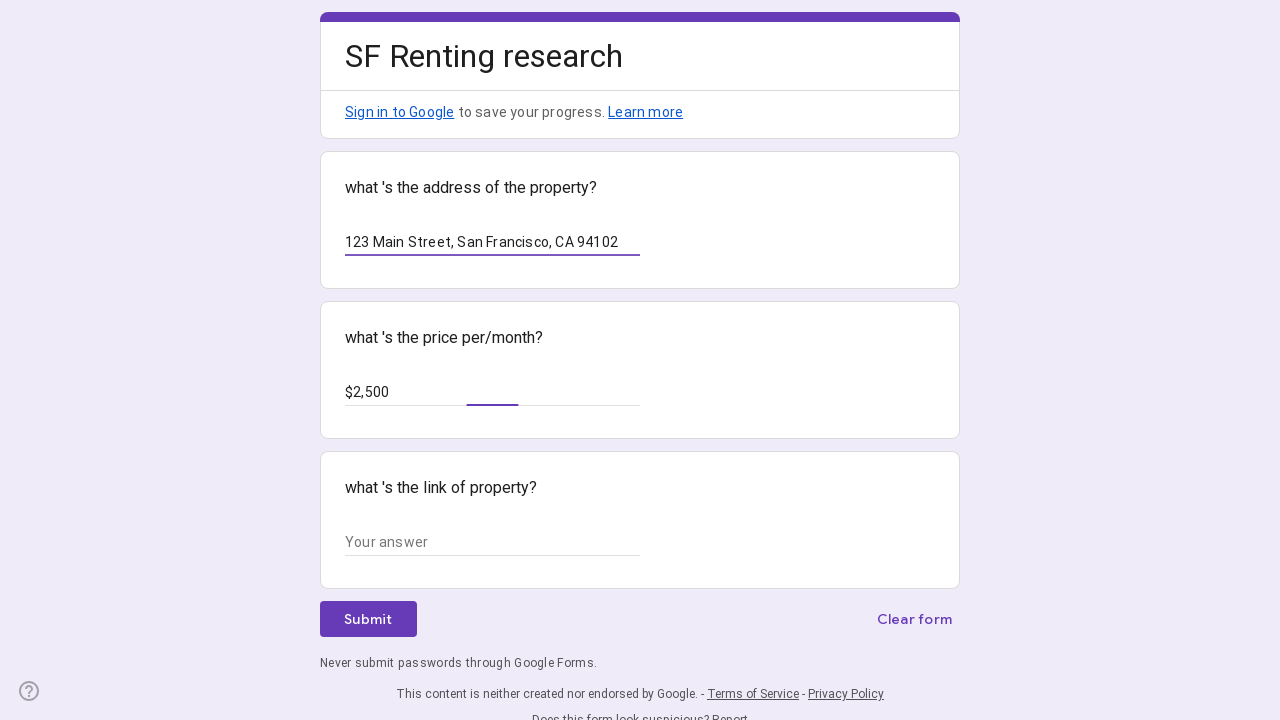

Filled link field with 'https://example.com/property/123-main' on xpath=//*[@id="mG61Hd"]/div[2]/div/div[2]/div[3]/div/div/div[2]/div/div[1]/div/d
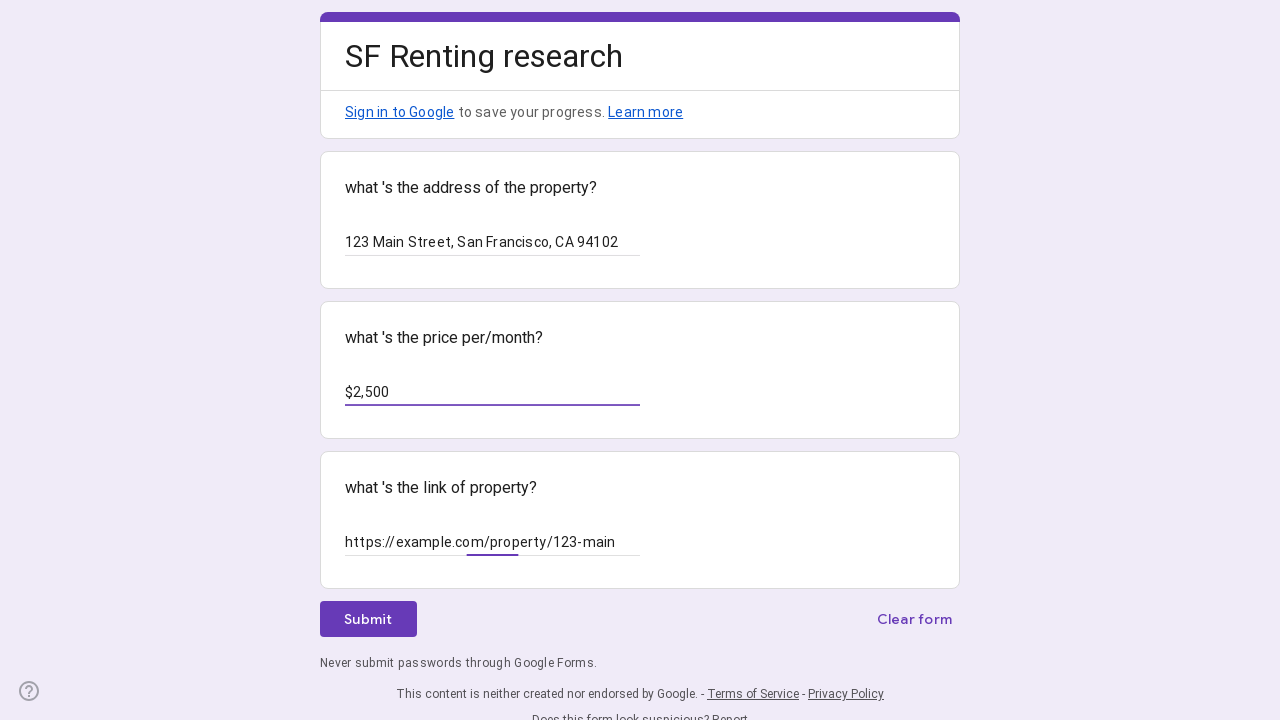

Submitted form for property 1 of 2 at (368, 619) on xpath=//*[@id="mG61Hd"]/div[2]/div/div[3]/div[1]/div[1]/div/span/span
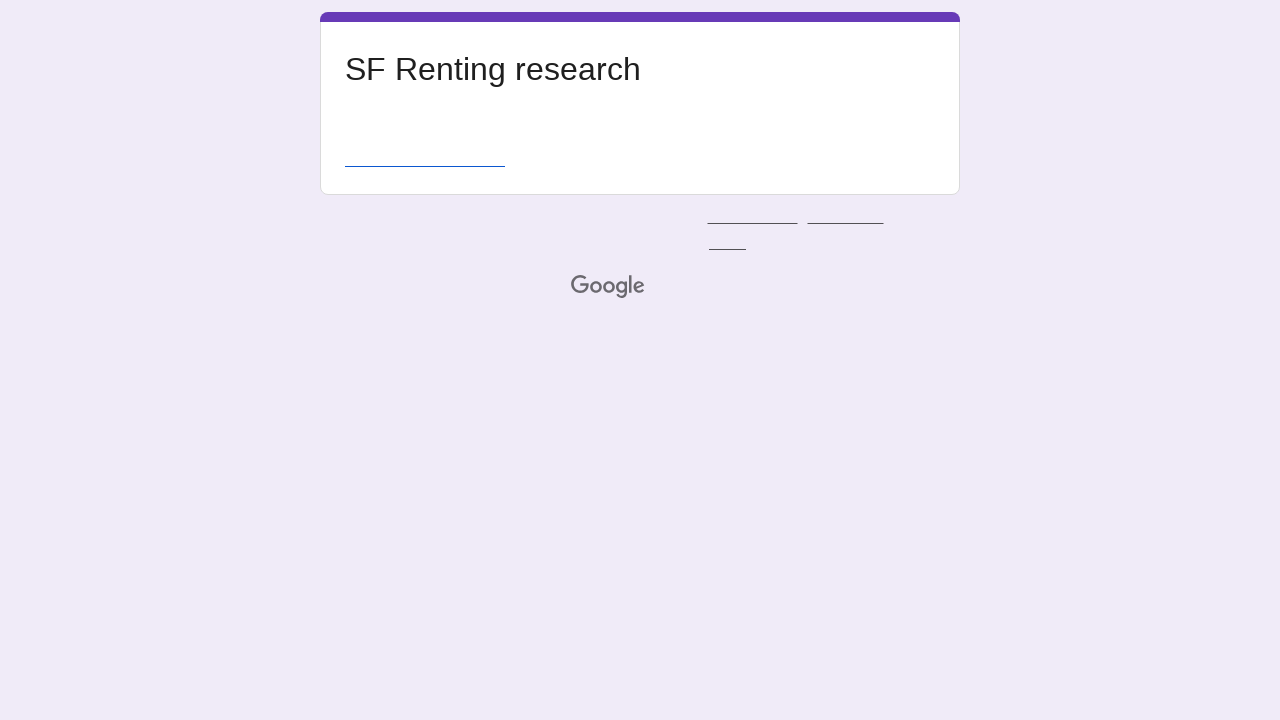

Submit another response link appeared
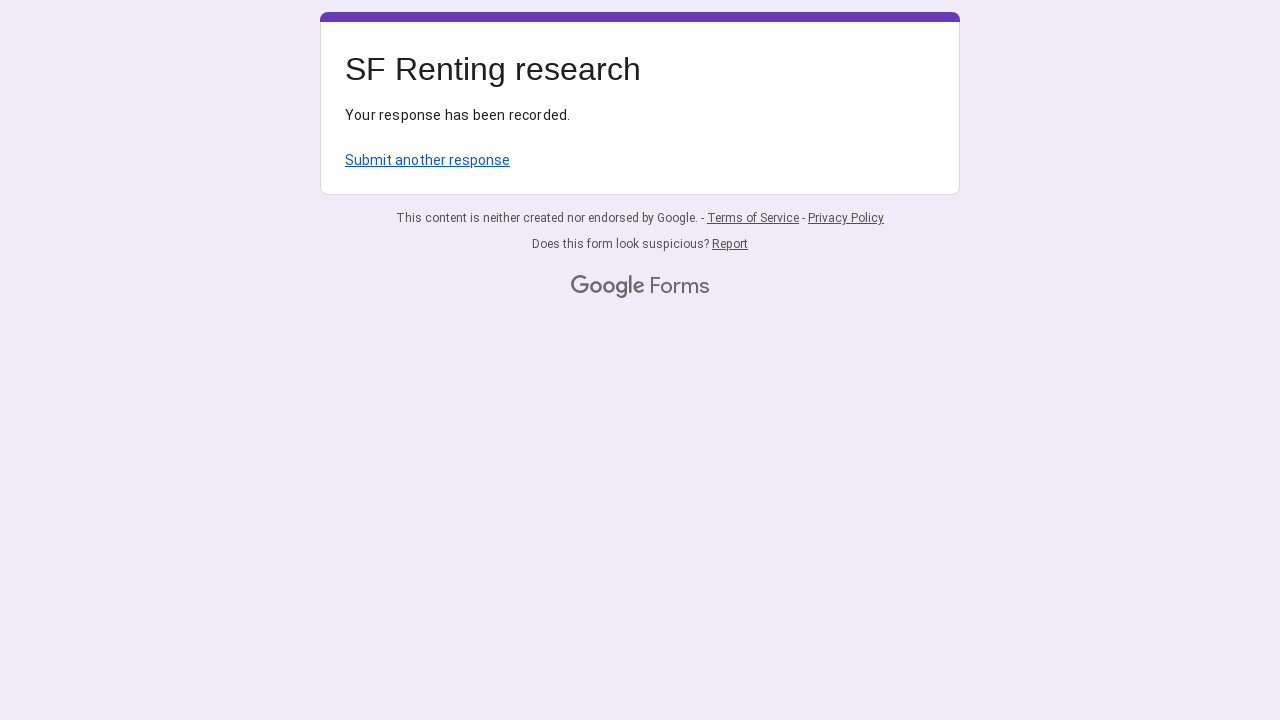

Clicked 'Submit another response' to continue with next property at (428, 160) on xpath=/html/body/div[1]/div[2]/div[1]/div/div[4]/a
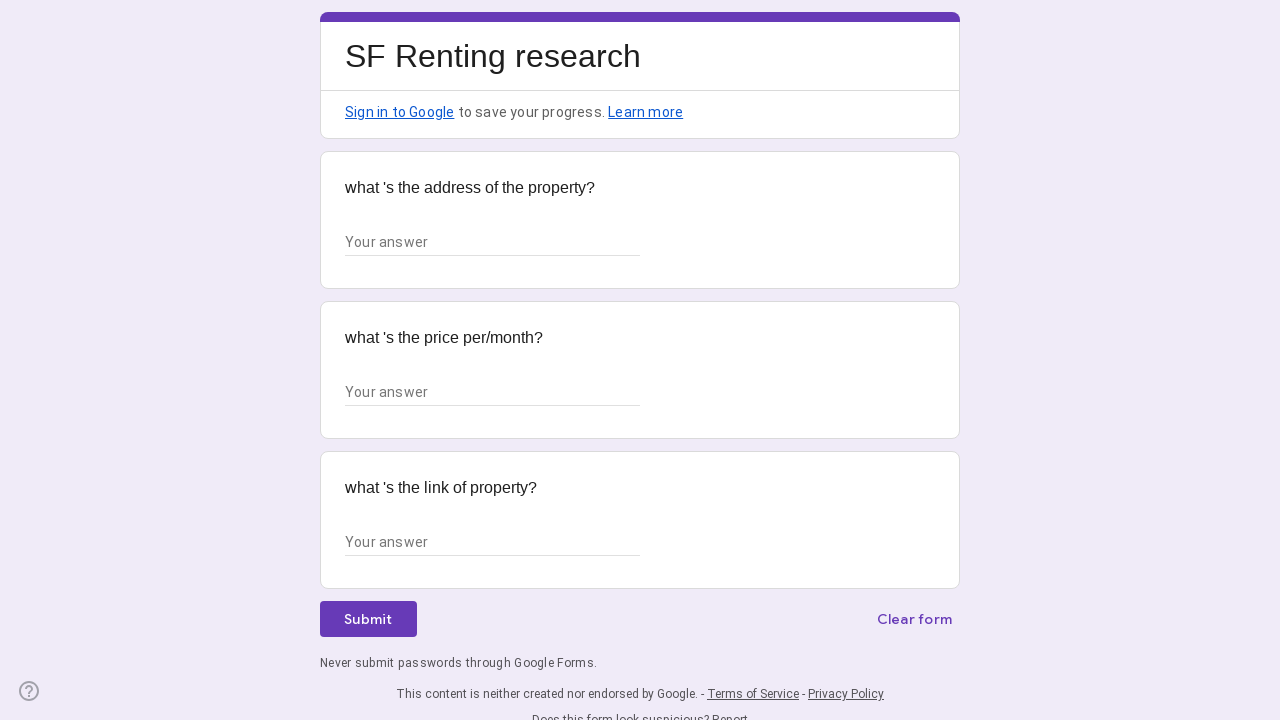

Form fields loaded and visible
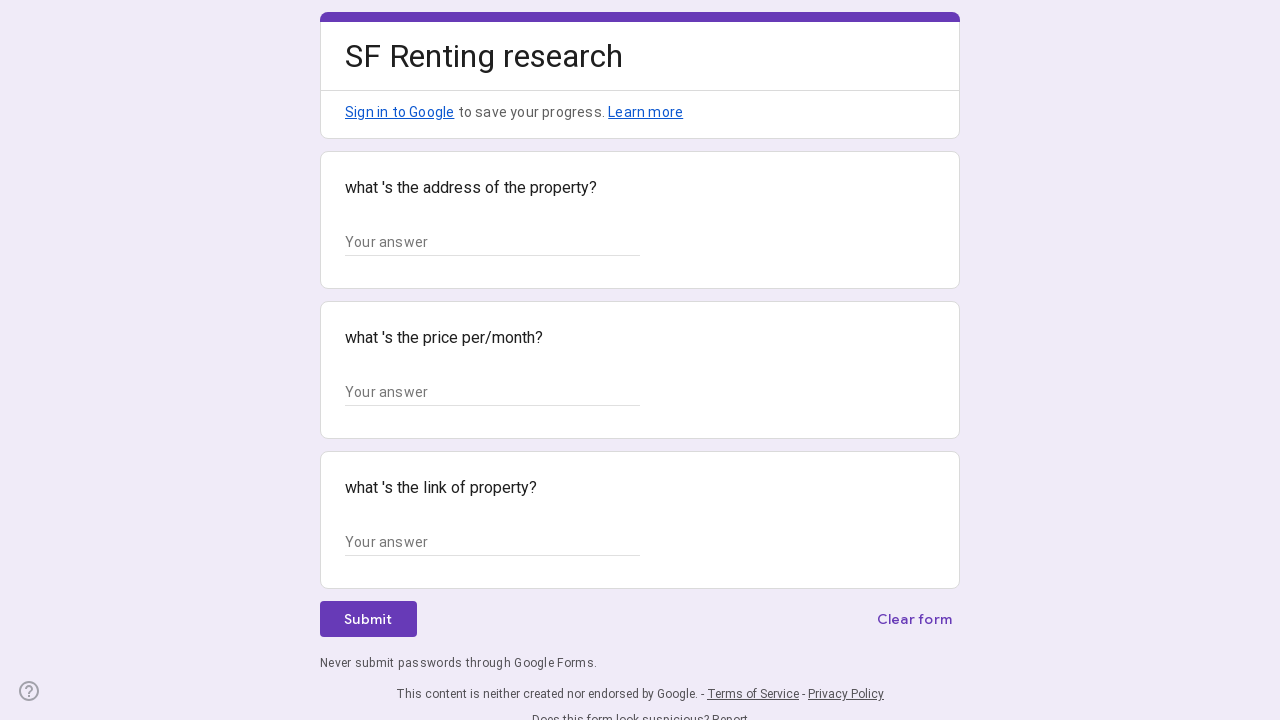

Filled property address field with '456 Oak Avenue, Los Angeles, CA 90001' on xpath=//*[@id="mG61Hd"]/div[2]/div/div[2]/div[1]/div/div/div[2]/div/div[1]/div/d
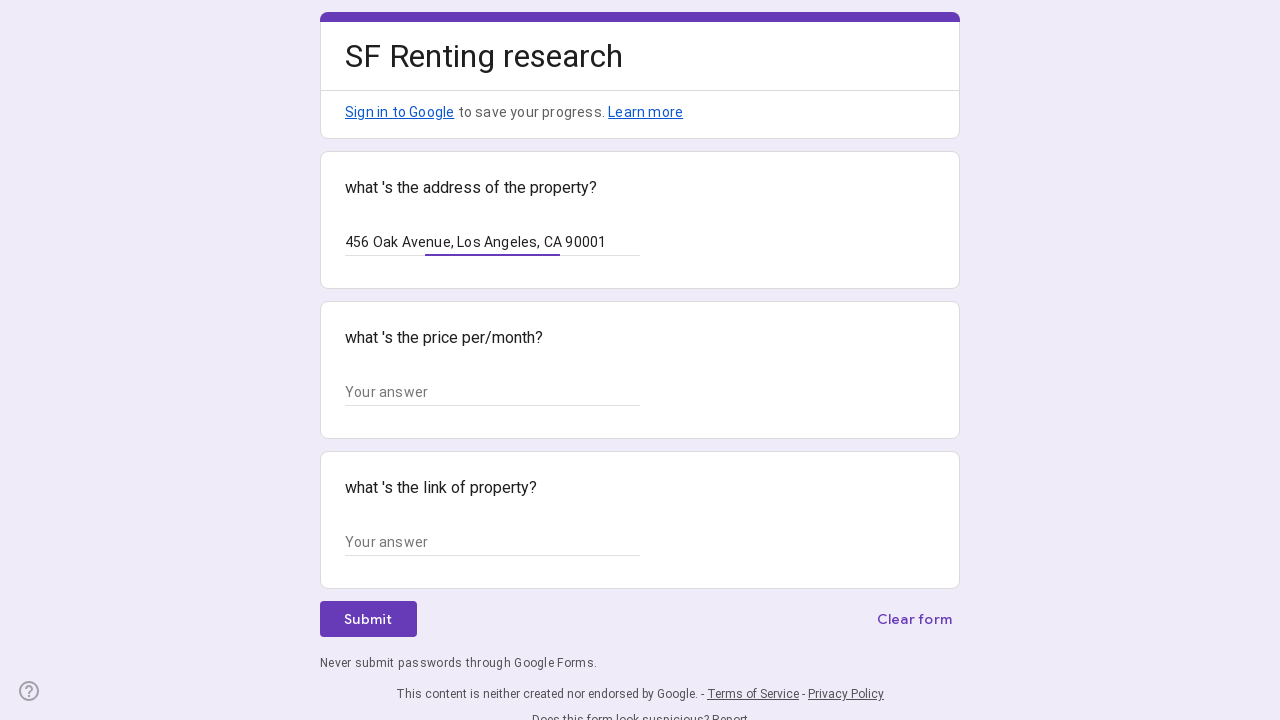

Filled price field with '$3,200' on xpath=//*[@id="mG61Hd"]/div[2]/div/div[2]/div[2]/div/div/div[2]/div/div[1]/div/d
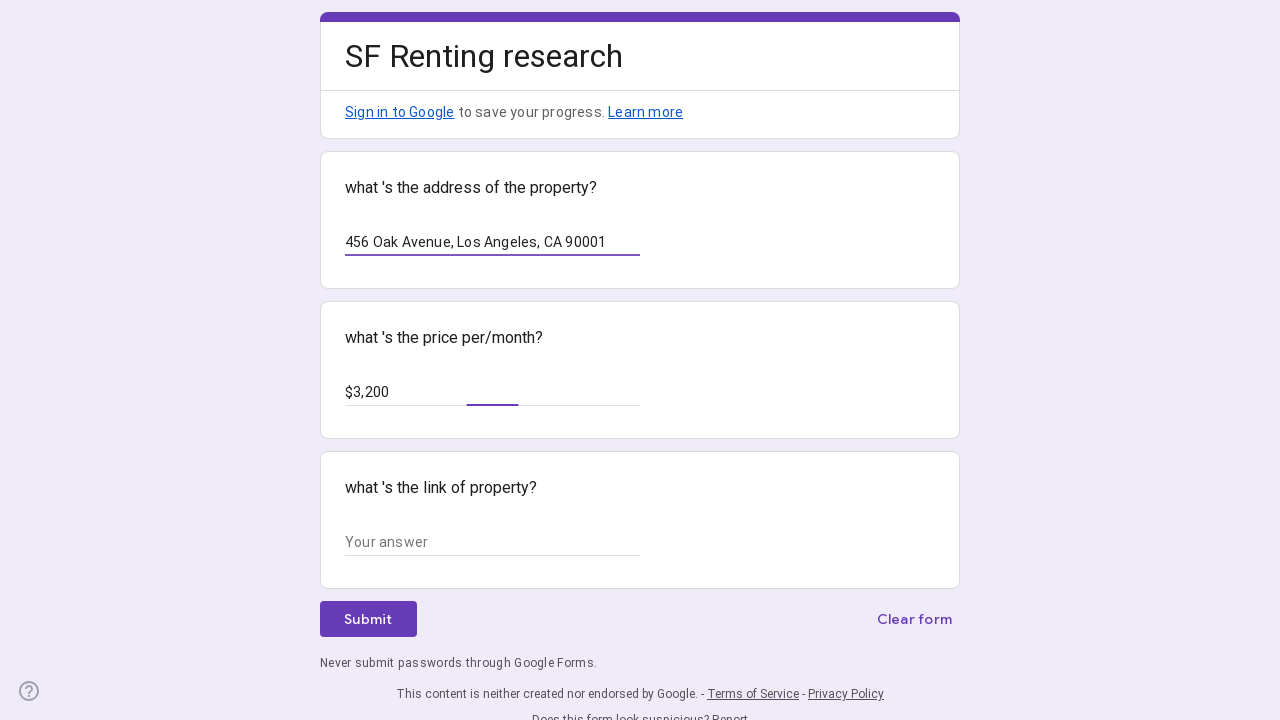

Filled link field with 'https://example.com/property/456-oak' on xpath=//*[@id="mG61Hd"]/div[2]/div/div[2]/div[3]/div/div/div[2]/div/div[1]/div/d
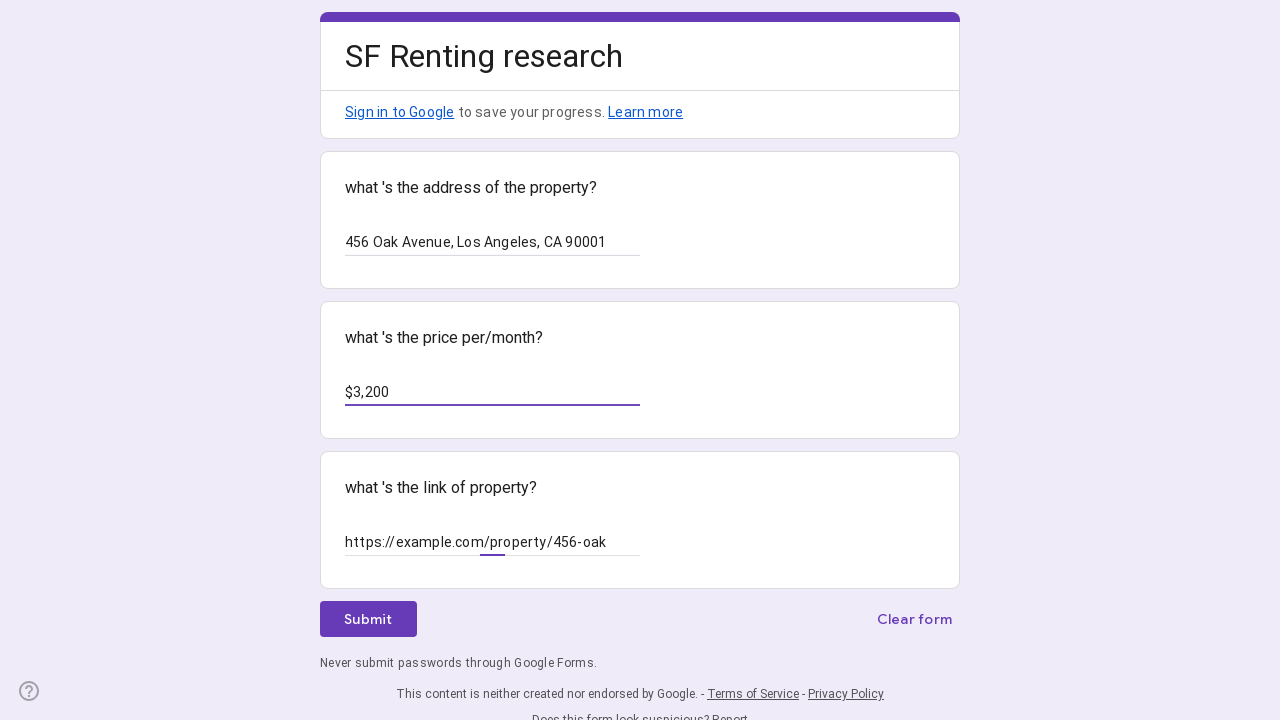

Submitted form for property 2 of 2 at (368, 619) on xpath=//*[@id="mG61Hd"]/div[2]/div/div[3]/div[1]/div[1]/div/span/span
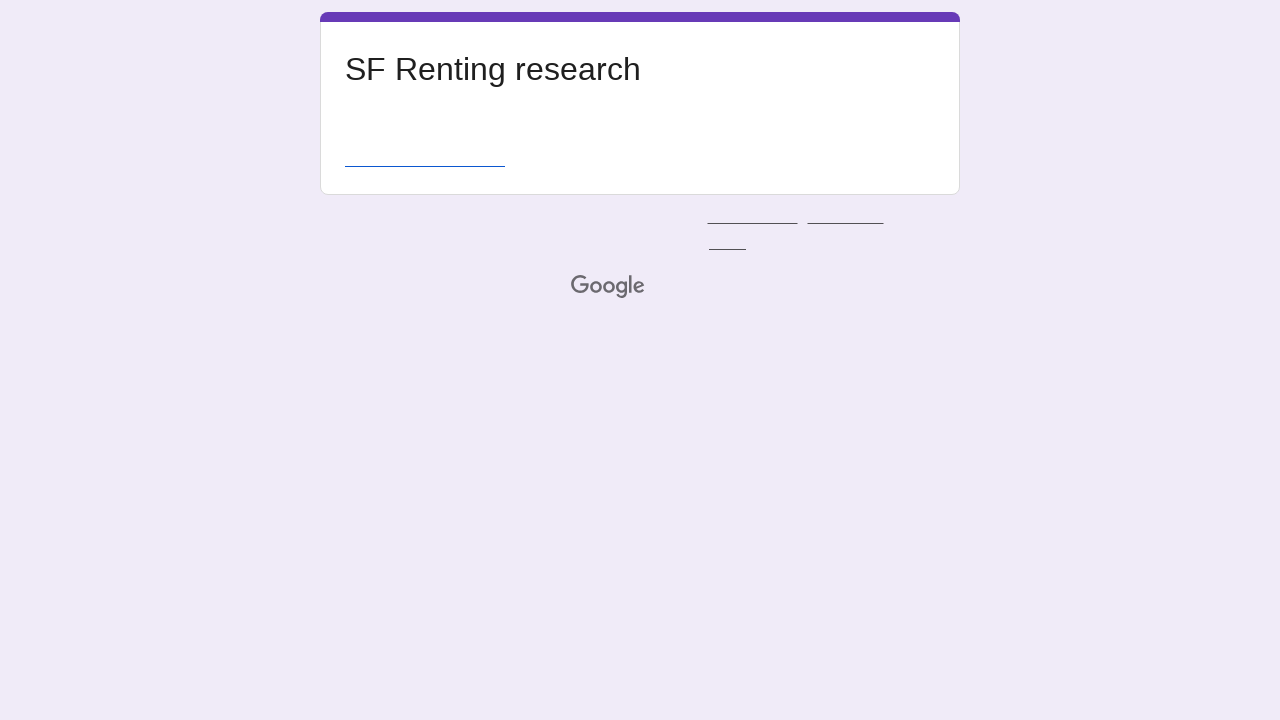

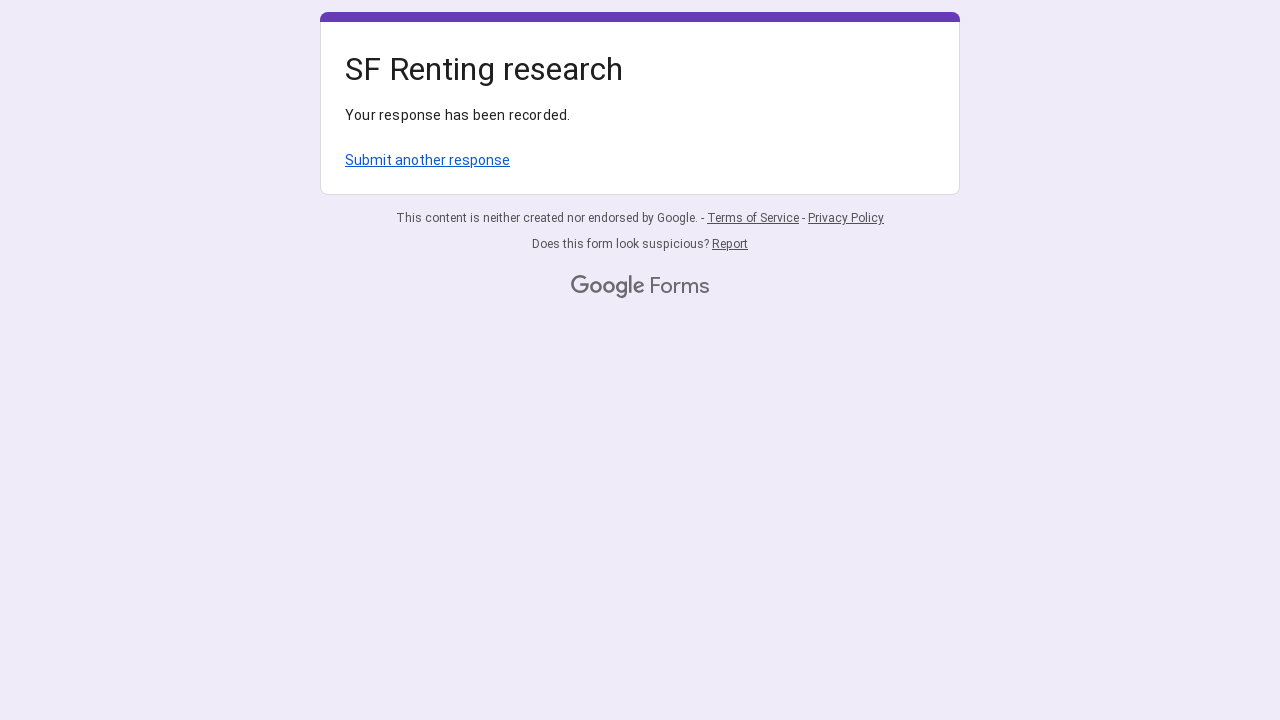